Tests user registration flow by navigating to login page, filling registration form with email, name, and password, then submitting the form

Starting URL: https://demo.broadleafcommerce.org/

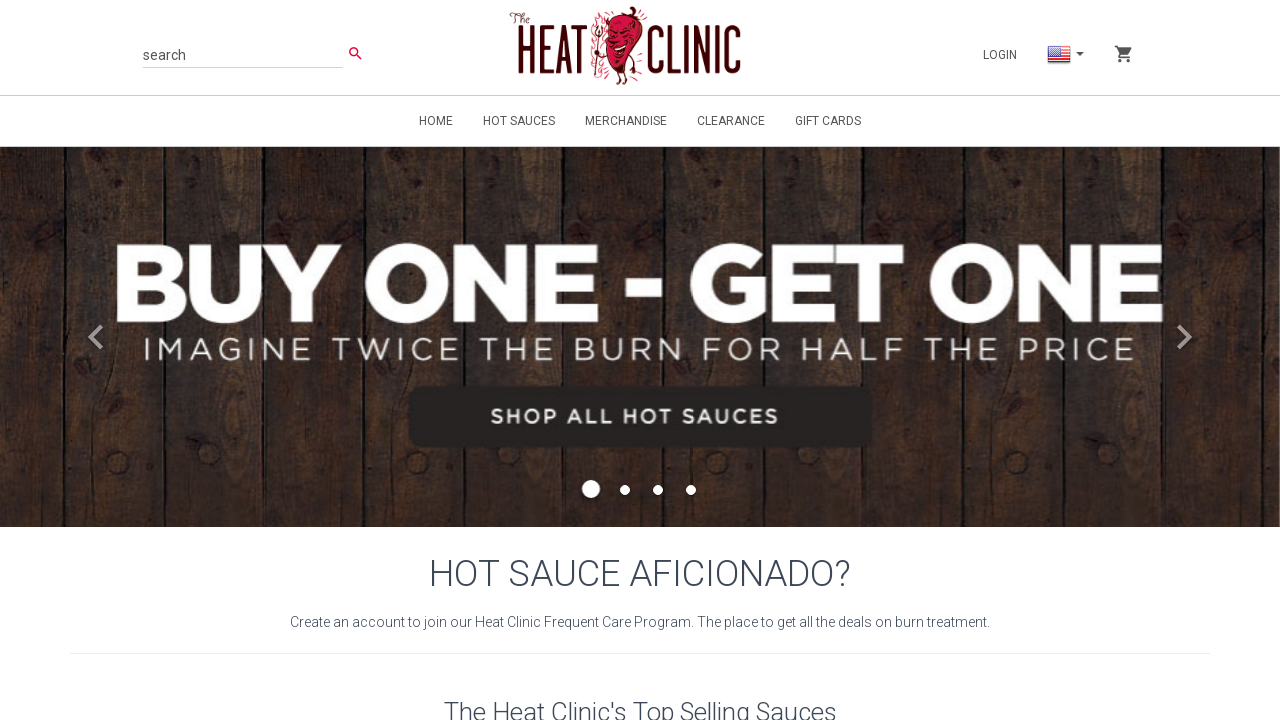

Clicked login button to navigate to login/registration page at (1000, 55) on a[href='/login']
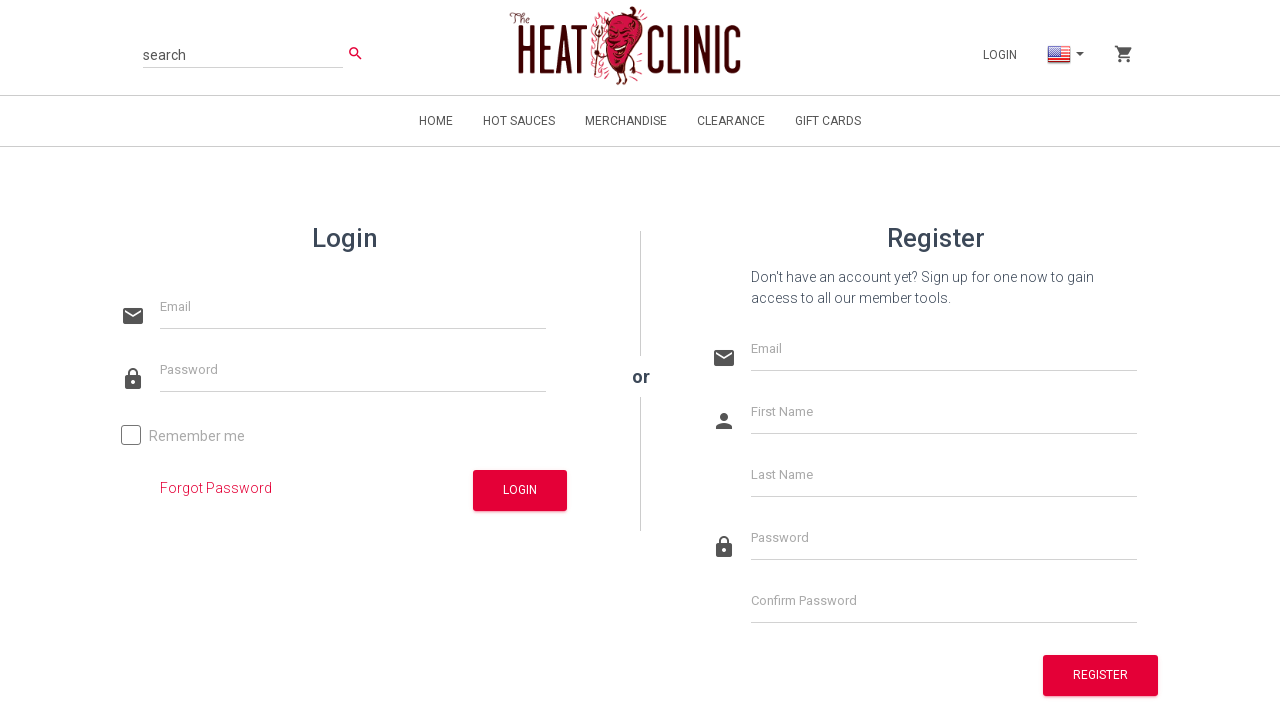

Registration form loaded
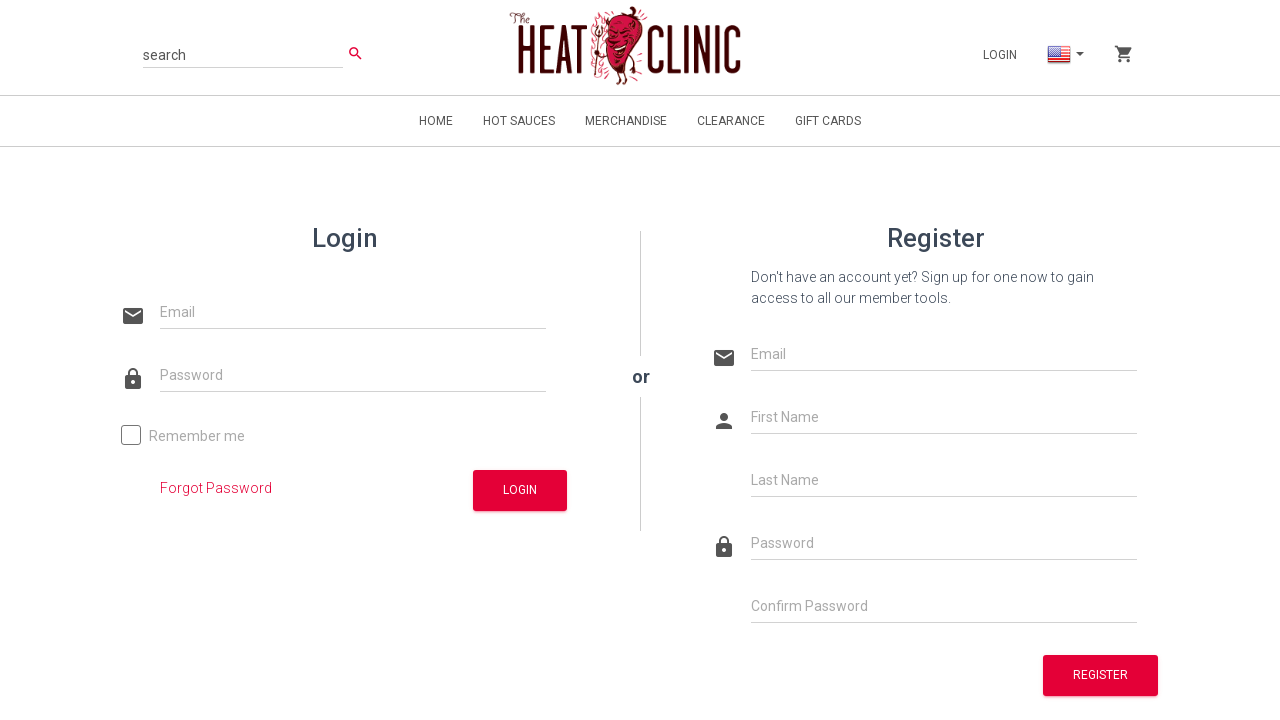

Registration text verified
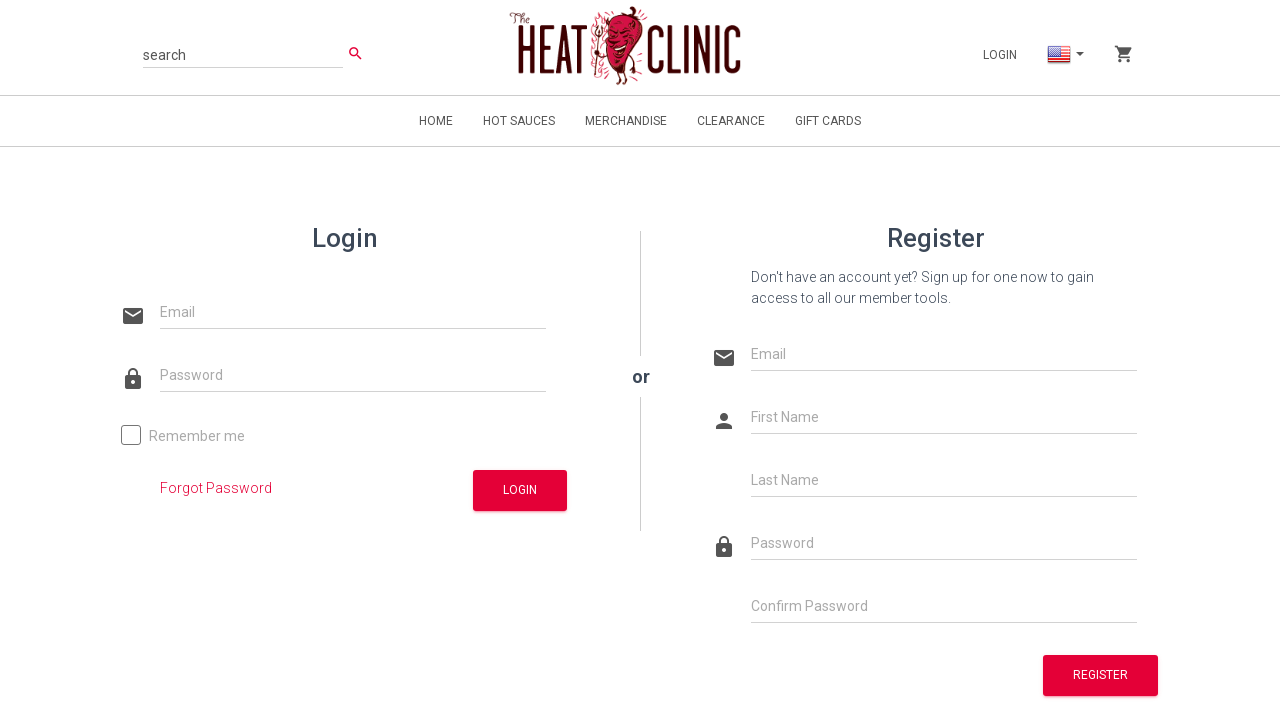

Filled email address field with 'testuser456@example.com' on input#customer\.emailAddress
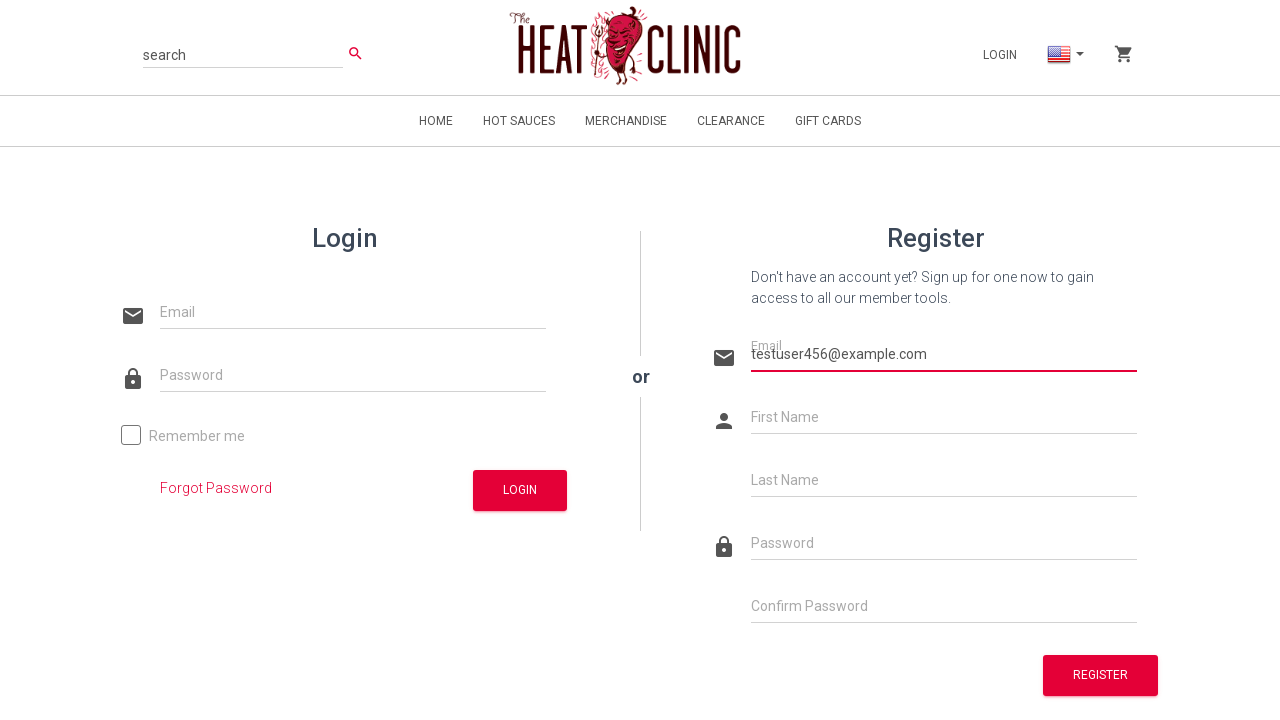

Filled first name field with 'John' on #customer\.firstName
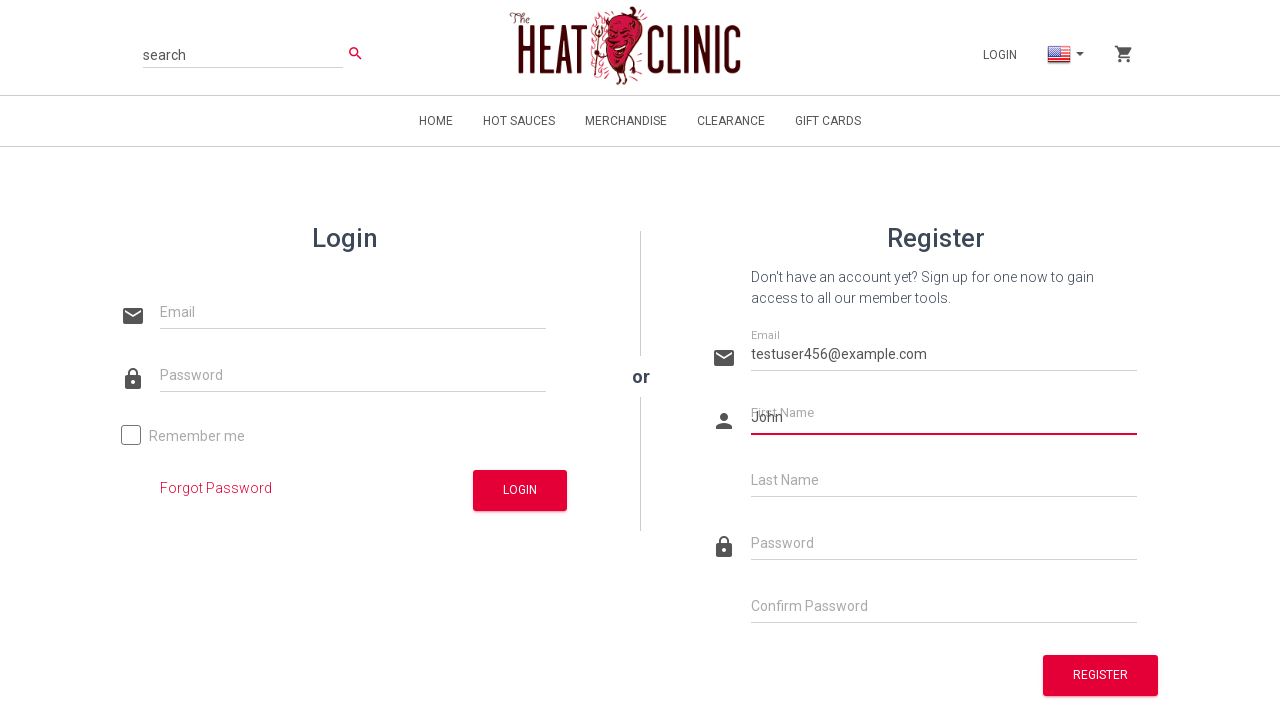

Filled last name field with 'Smith' on input[name='customer.lastName']
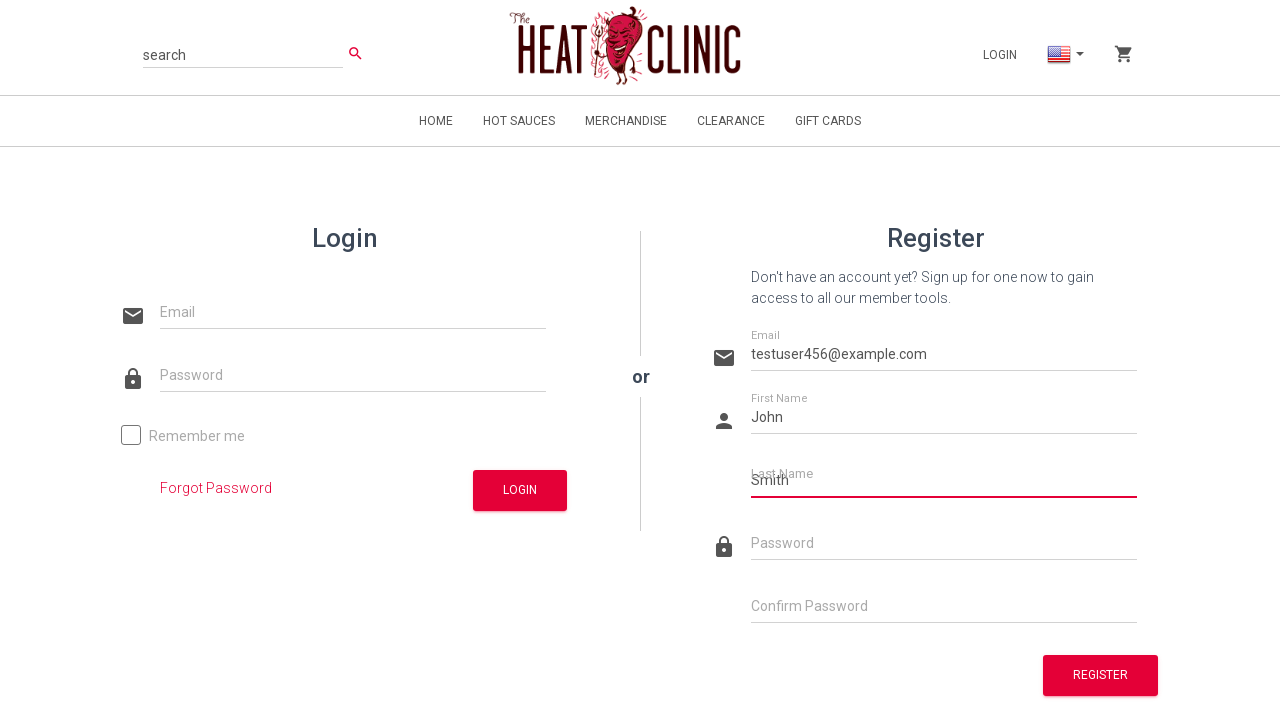

Filled password field with 'SecurePass123!'
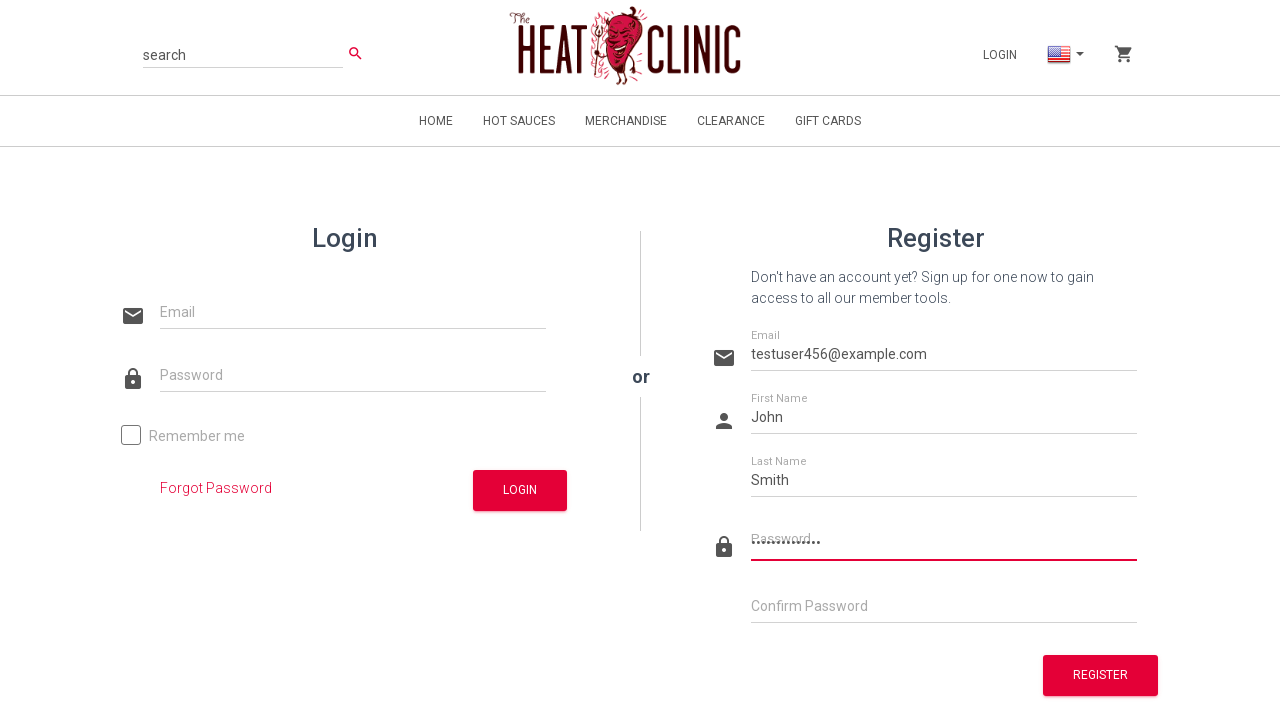

Filled confirm password field with 'SecurePass123!' on #passwordConfirm
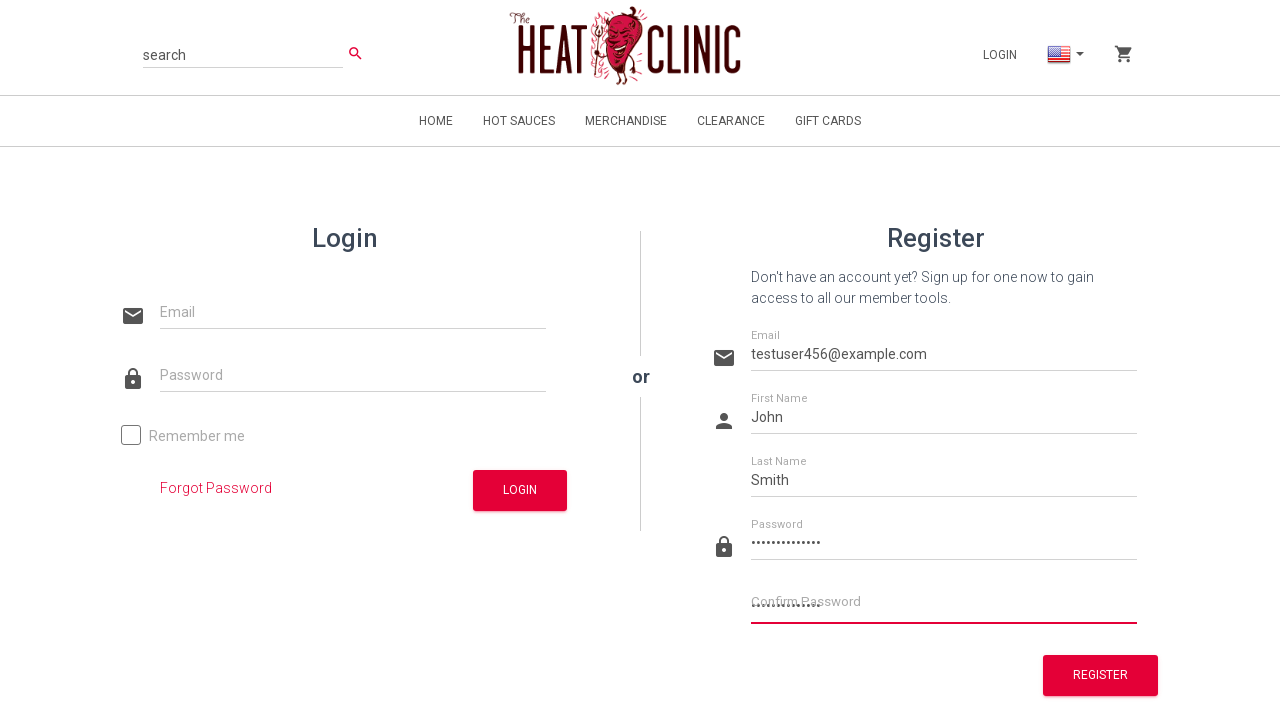

Clicked register button to submit registration form
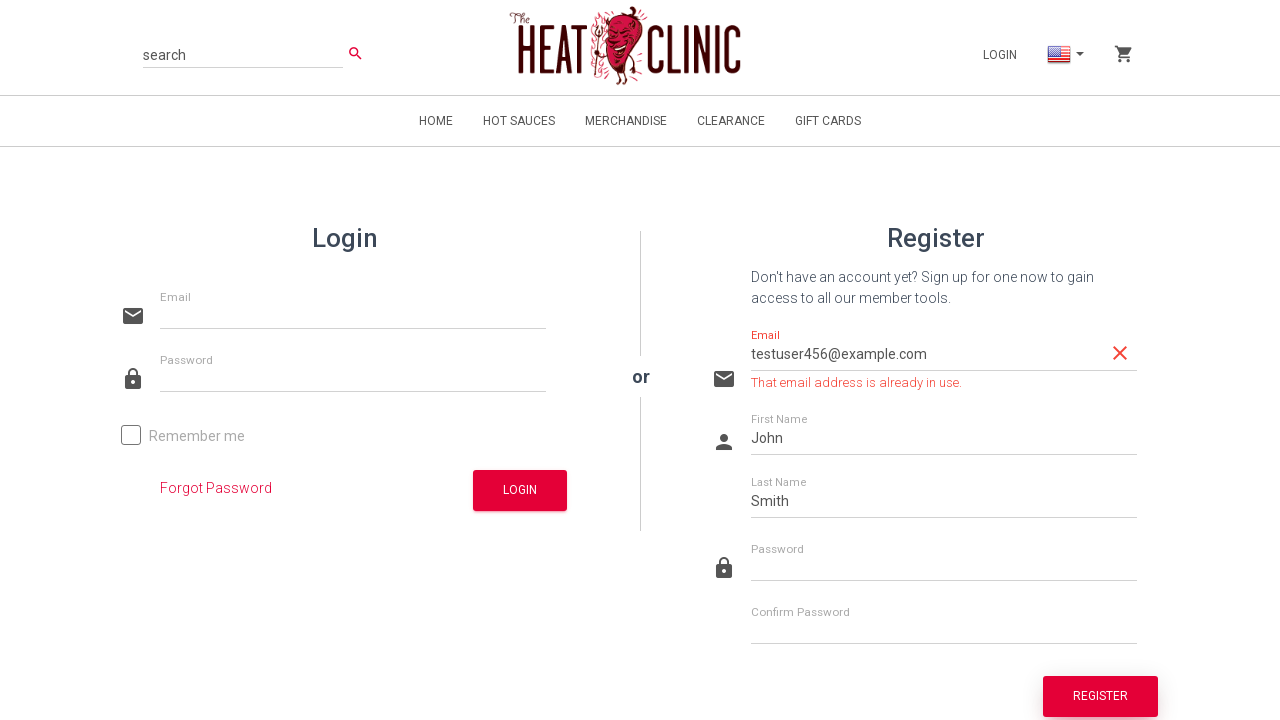

Registration completed successfully
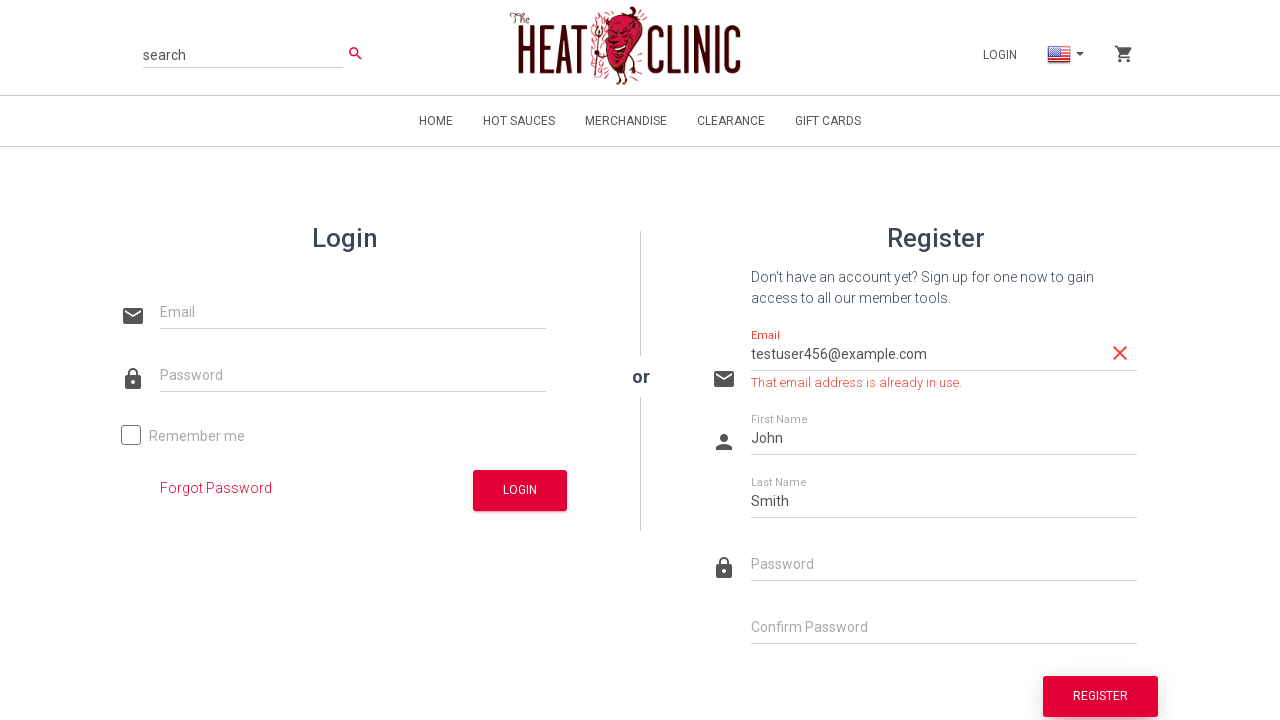

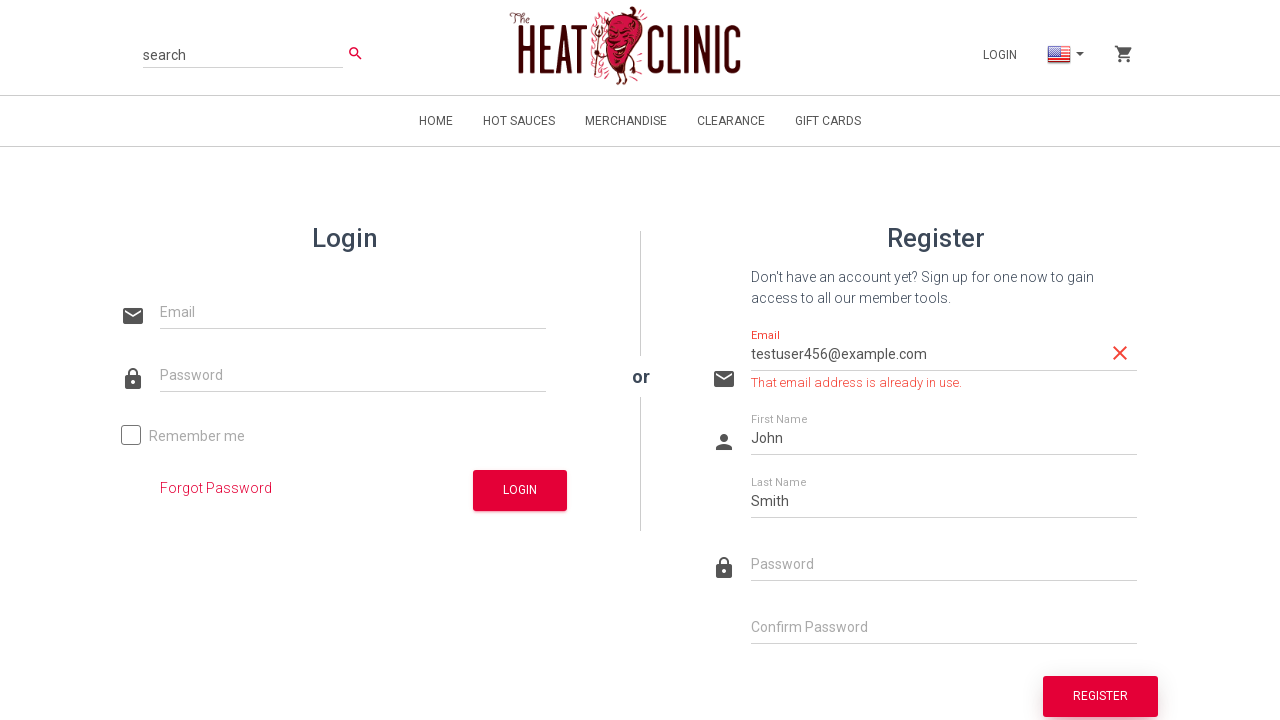